Navigates to the Selenium downloads page and clicks on the Java card element using an XPath with contains/text function

Starting URL: https://www.selenium.dev/downloads/

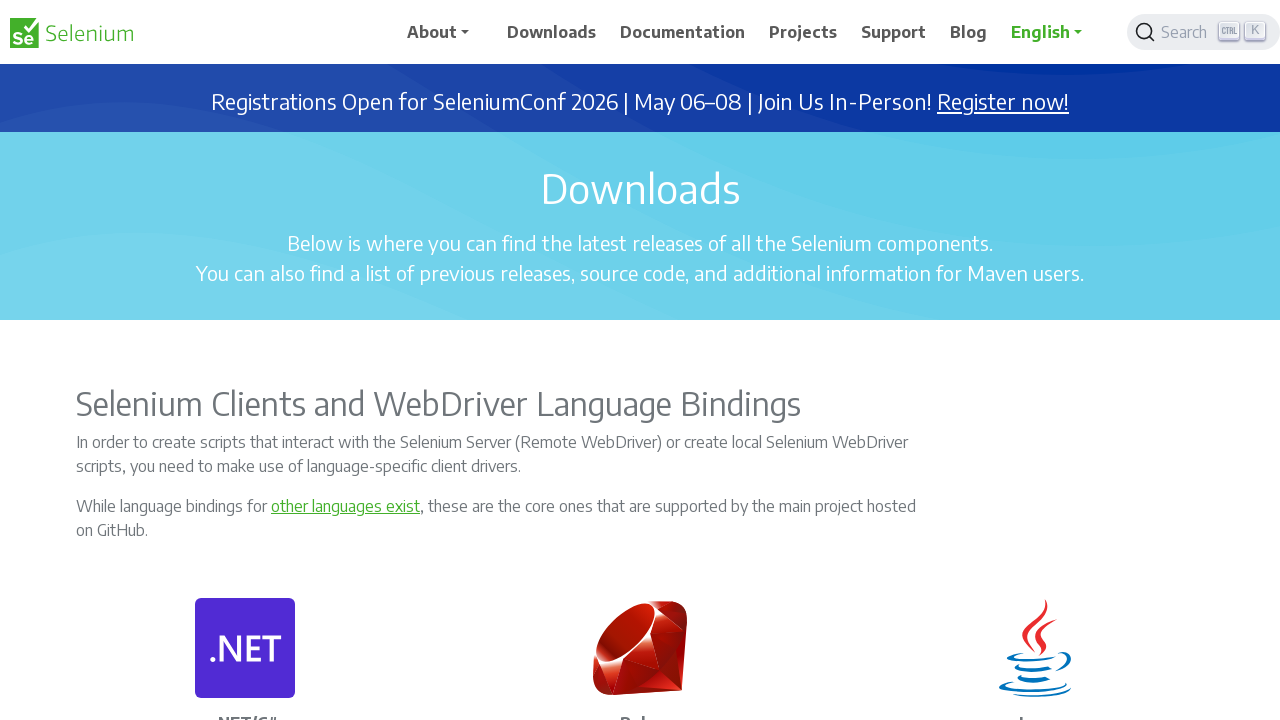

Navigated to Selenium downloads page
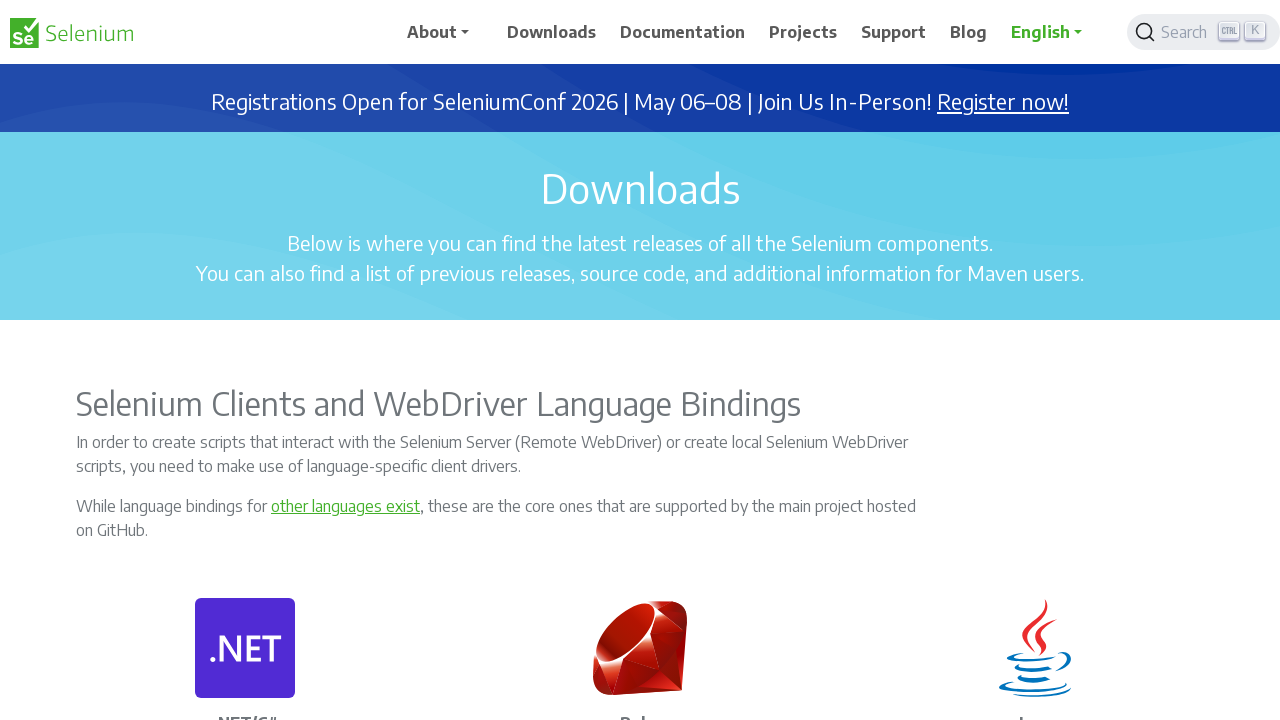

Clicked on Java card element using XPath with contains/text function at (1035, 711) on xpath=//p[@class='card-title fw-bold h6' and (text()='Java')]
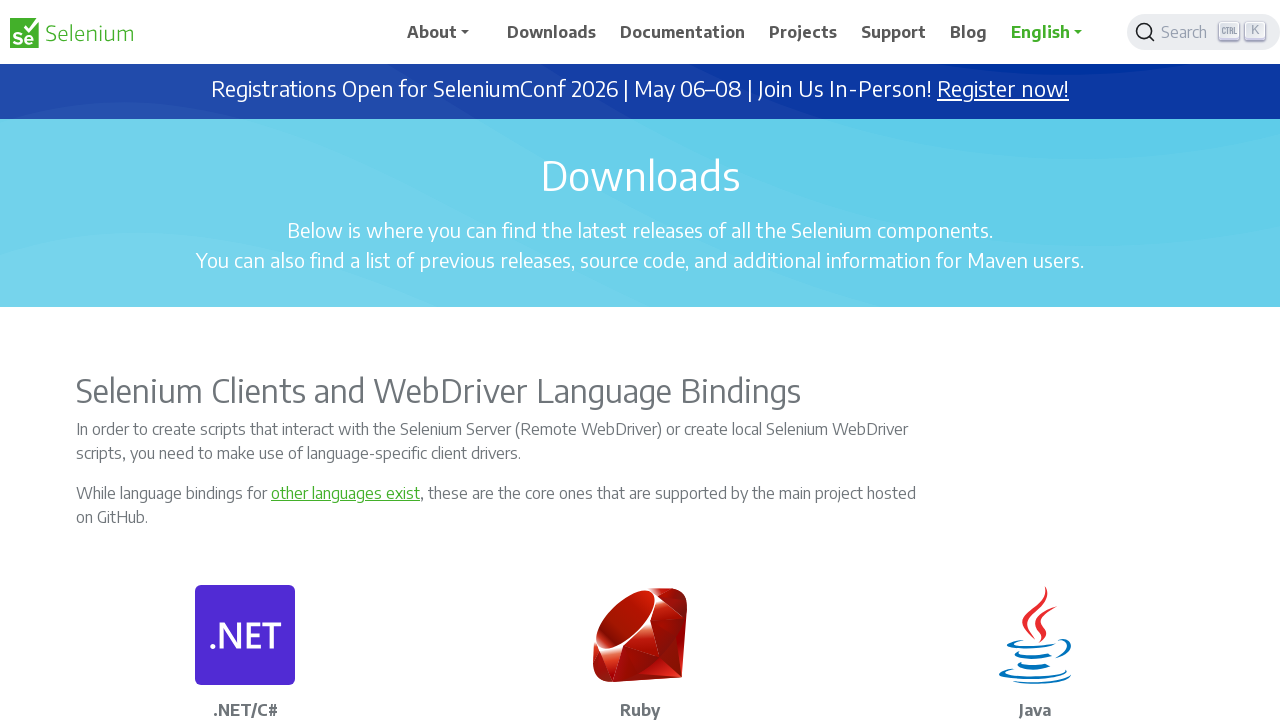

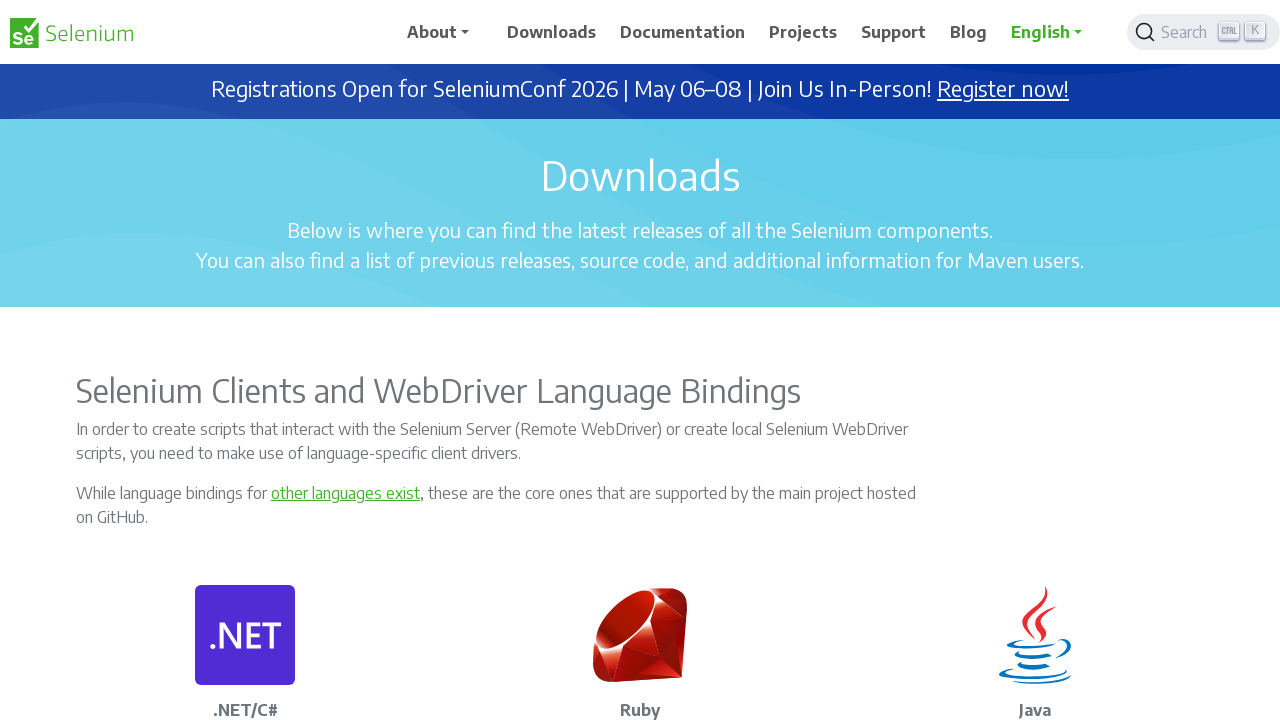